Tests that clicking the login button with empty inputs shows an appropriate error message and error icons on both input fields.

Starting URL: https://www.saucedemo.com/

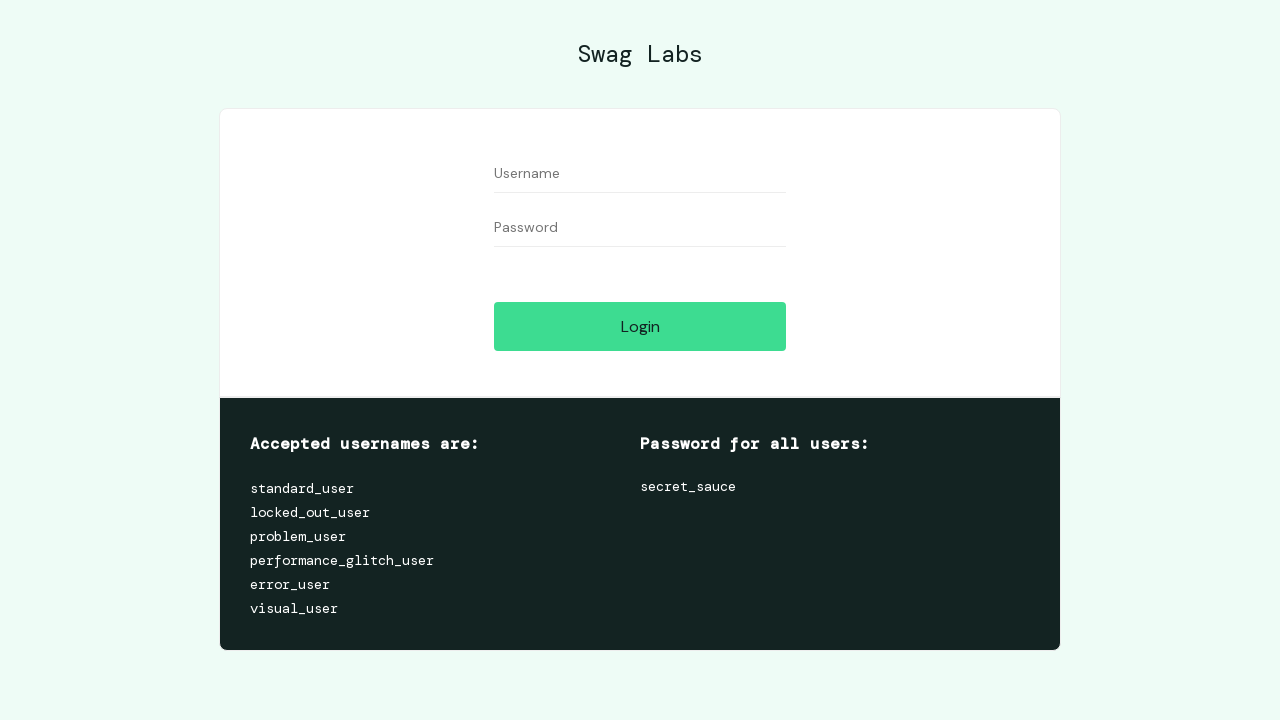

Clicked login button without filling any input fields at (640, 326) on #login-button
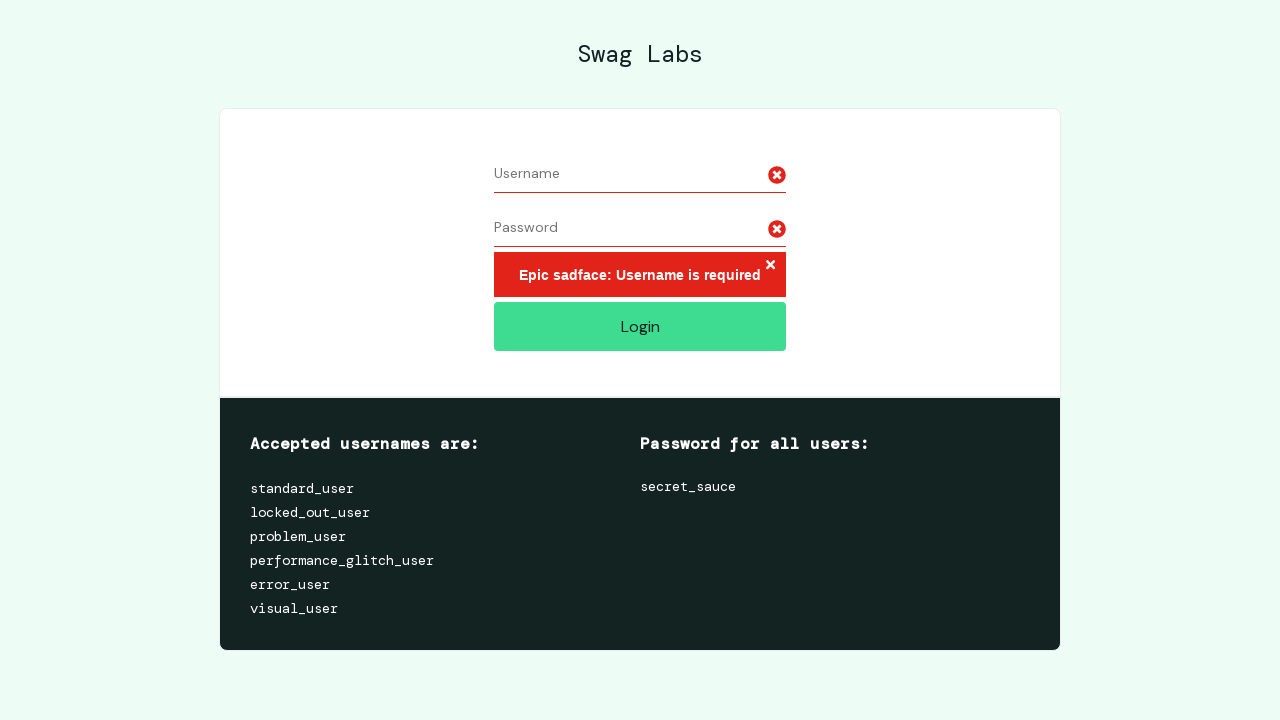

Error message element appeared on page
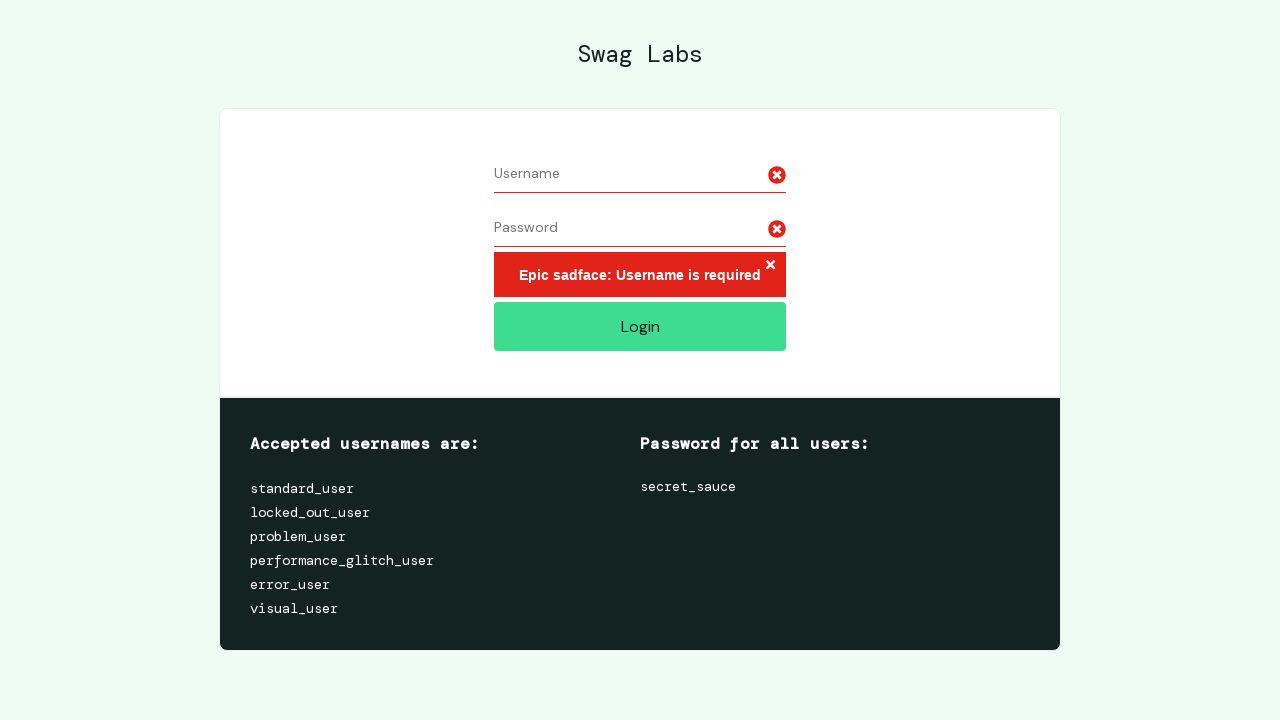

Retrieved error message text: 'Epic sadface: Username is required'
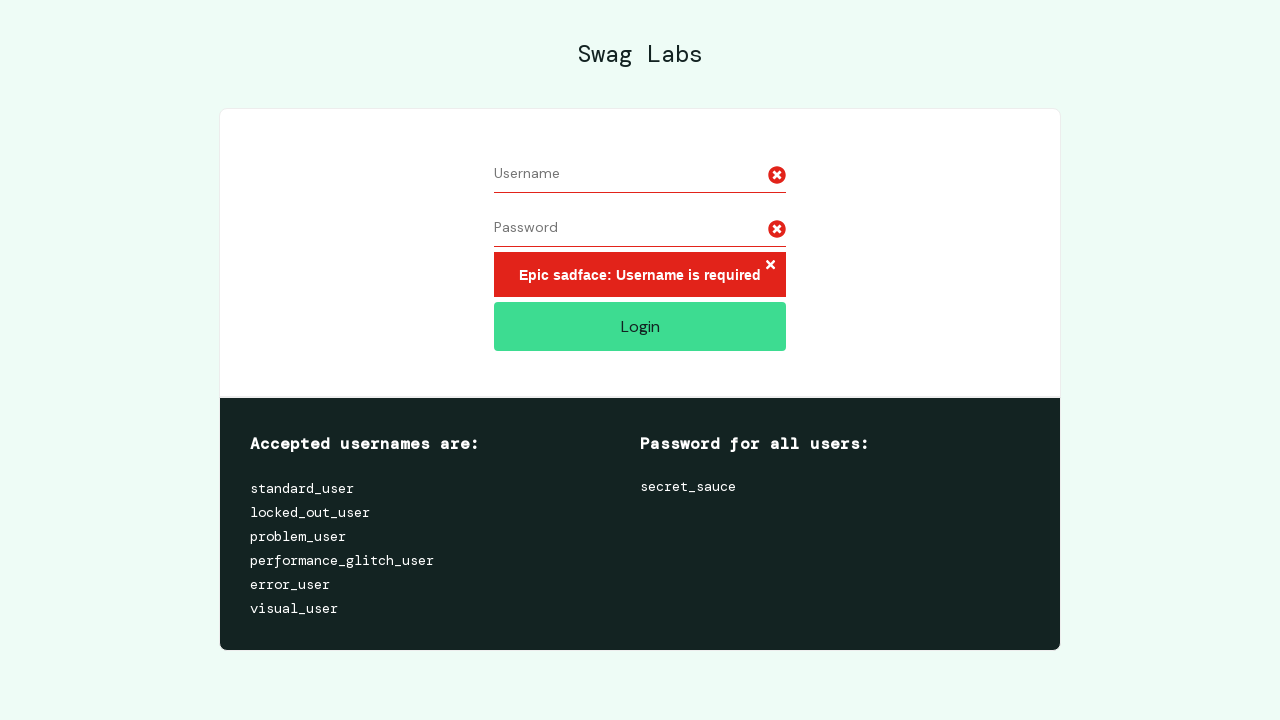

Verified error message is 'Epic sadface: Username is required'
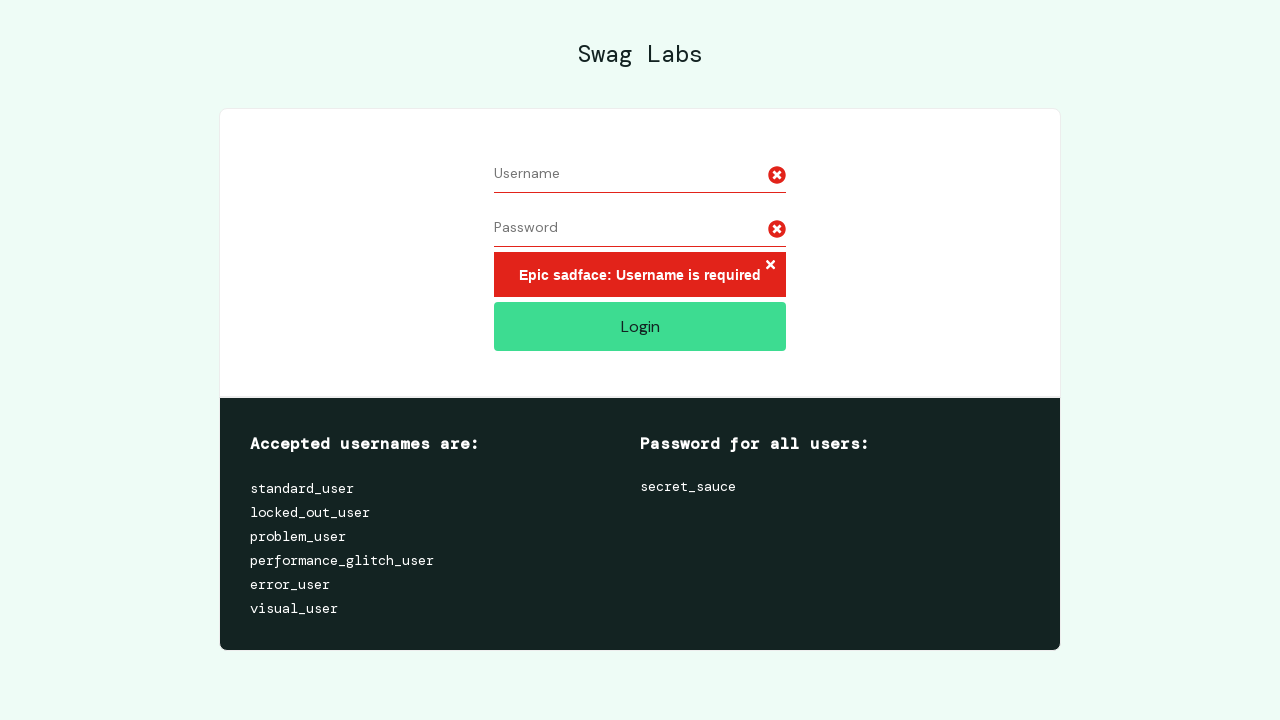

Verified error icon is visible on username input field
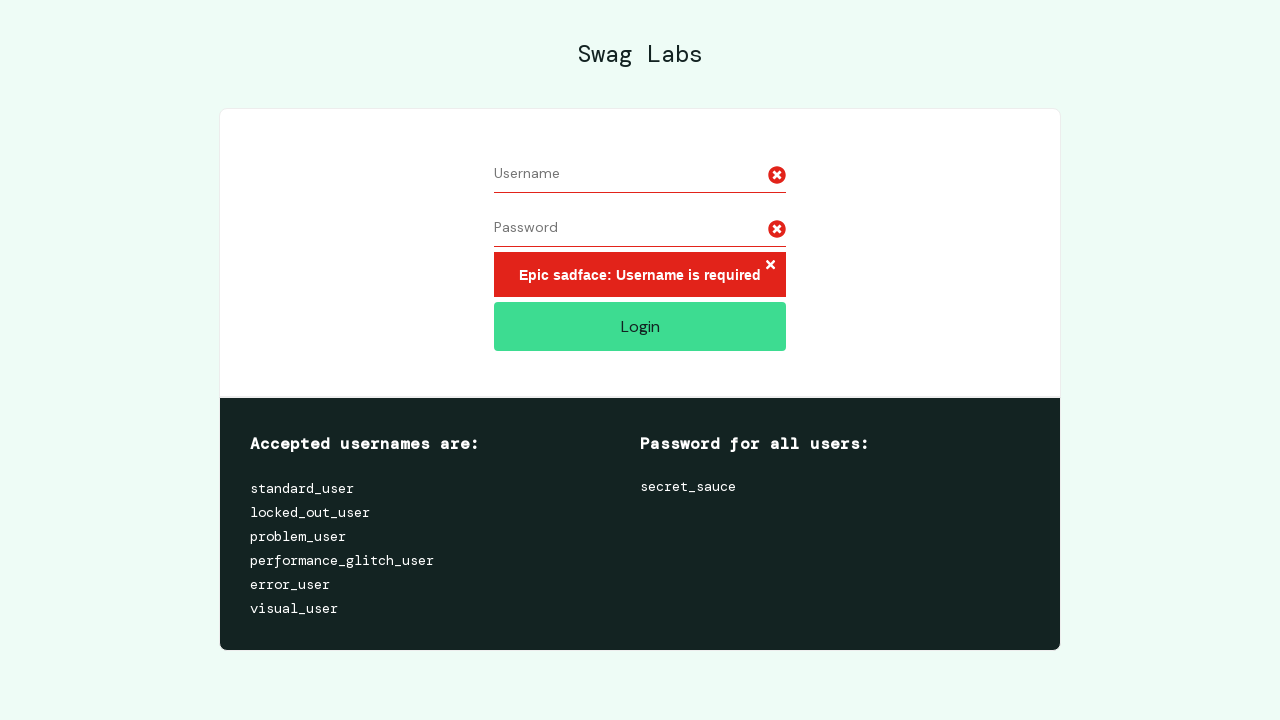

Verified error icon is visible on password input field
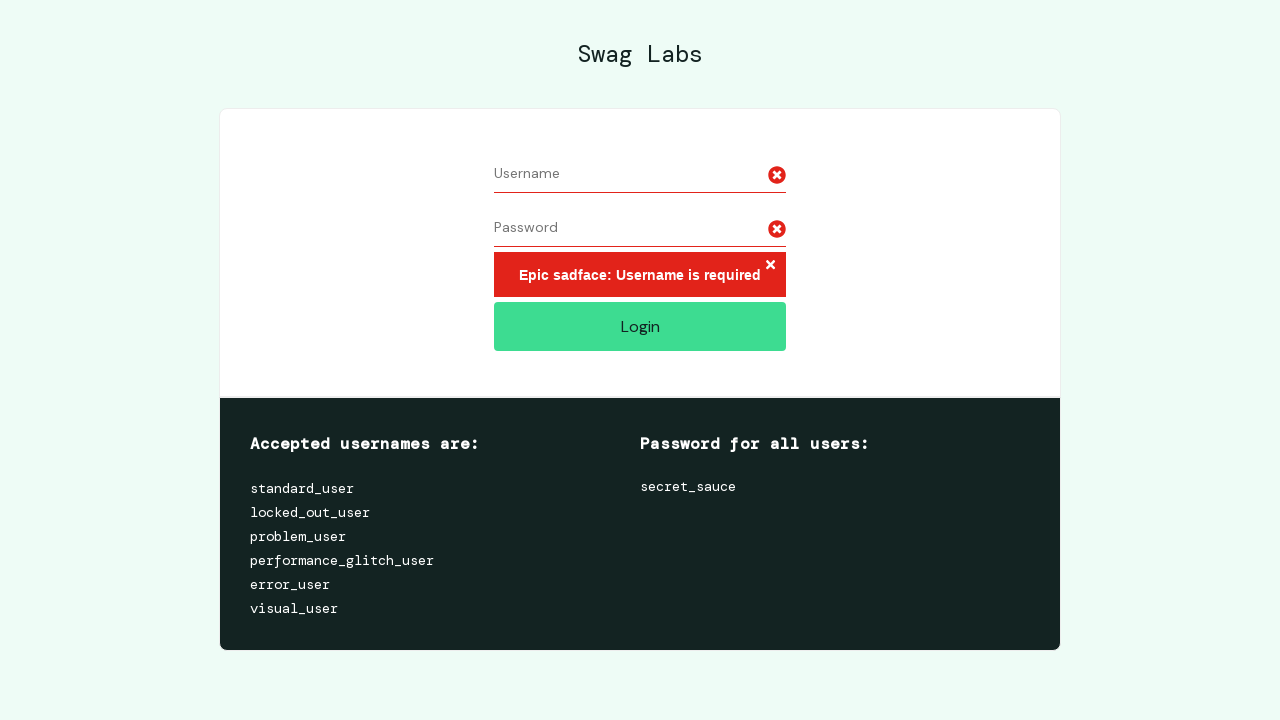

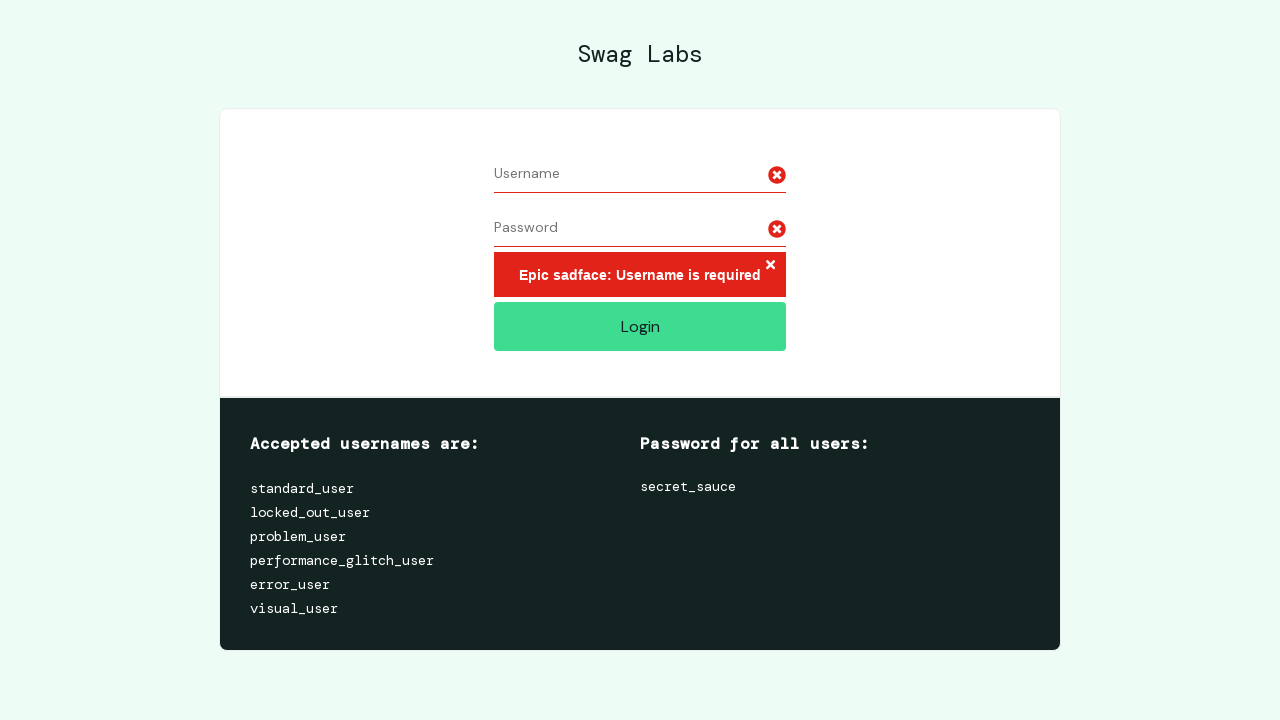